Tests text input functionality by entering text into a field and clicking a button, which updates the button's label to the entered text.

Starting URL: http://uitestingplayground.com/textinput

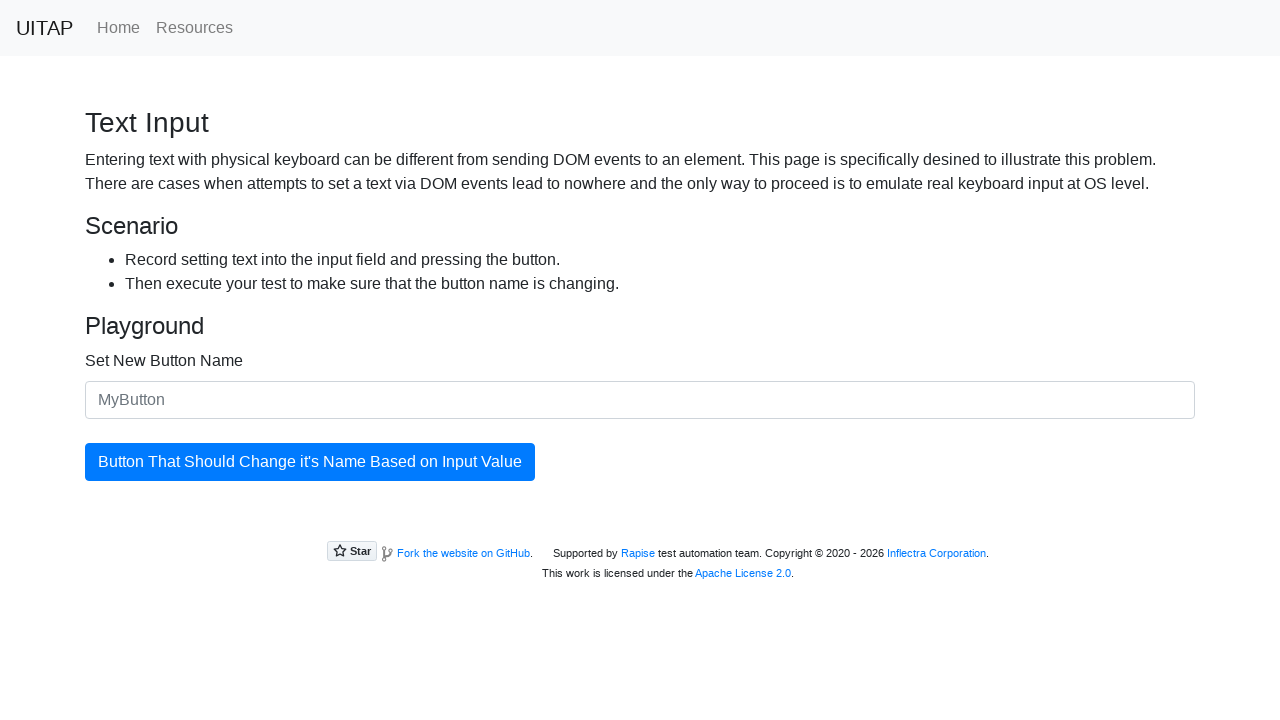

Entered 'SkyPro' into the text input field on #newButtonName
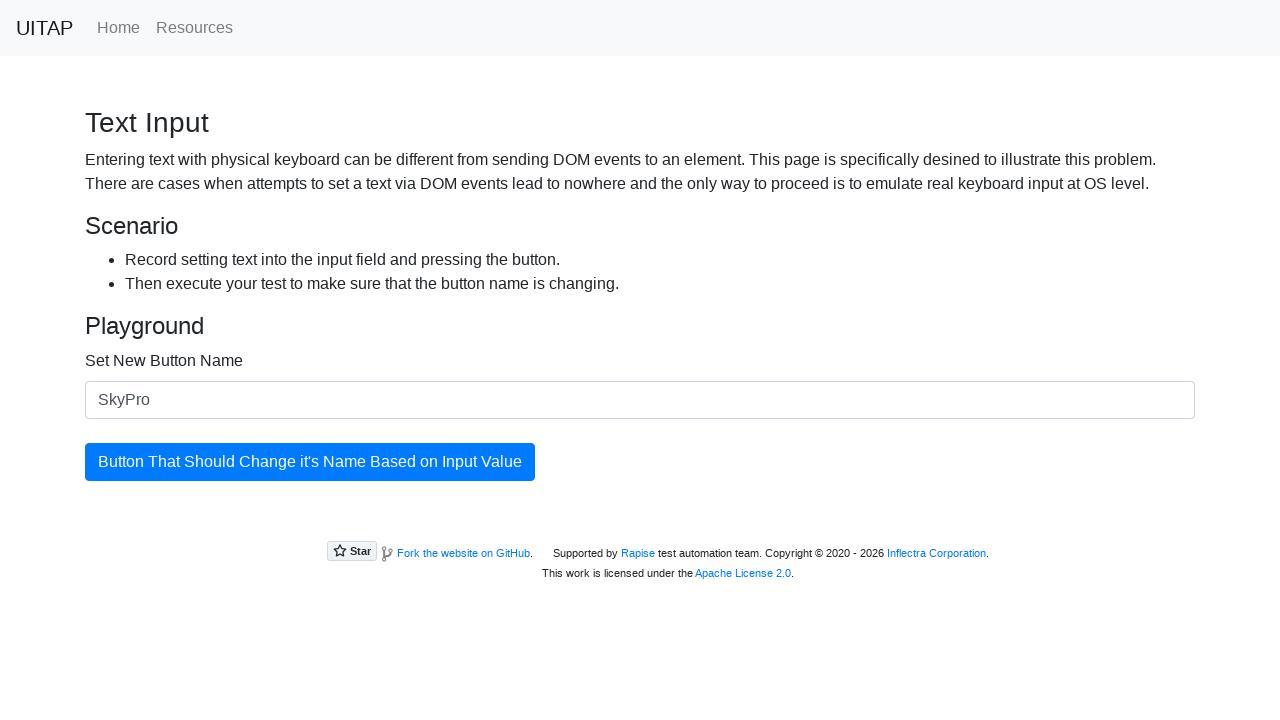

Clicked the button to update its label at (310, 462) on #updatingButton
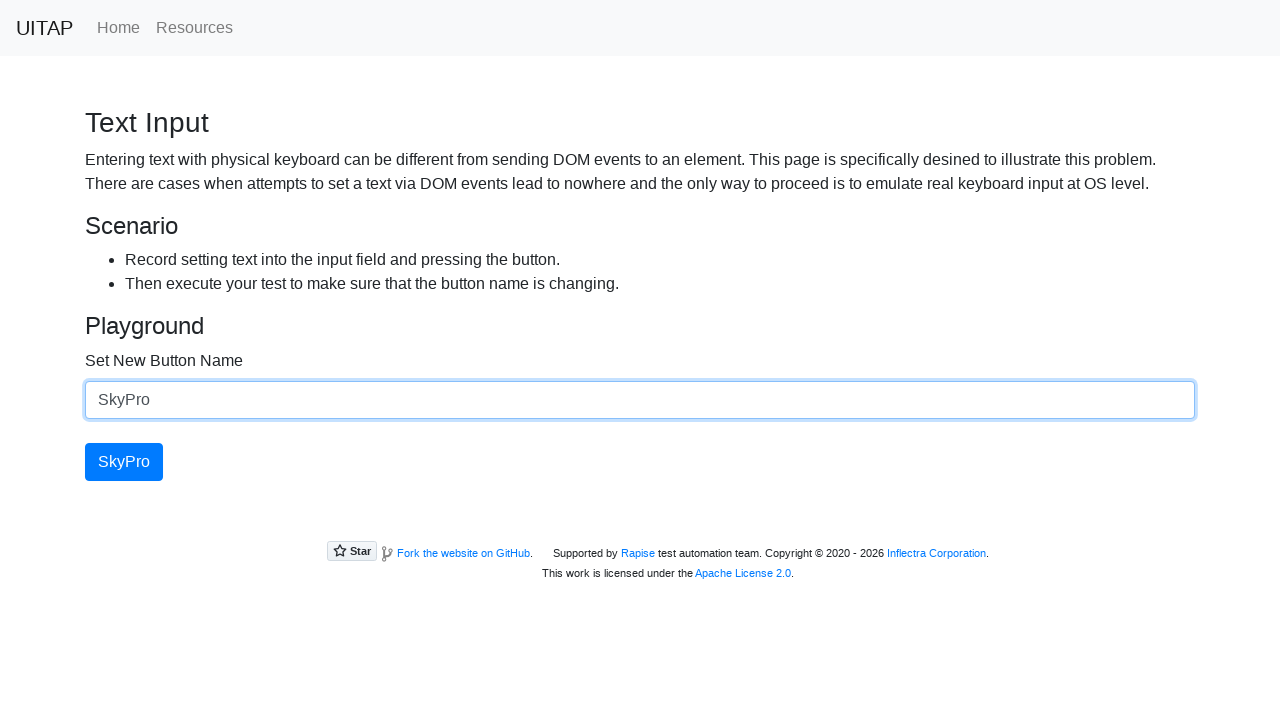

Verified that button label was successfully updated to 'SkyPro'
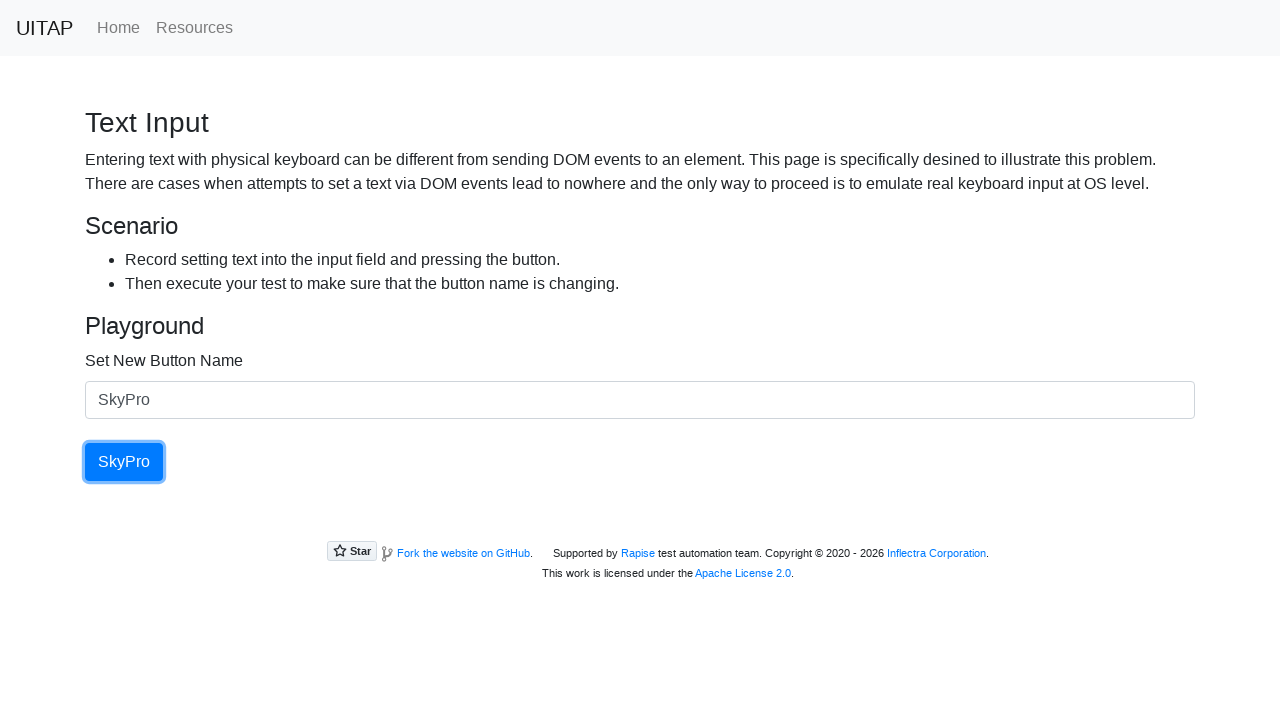

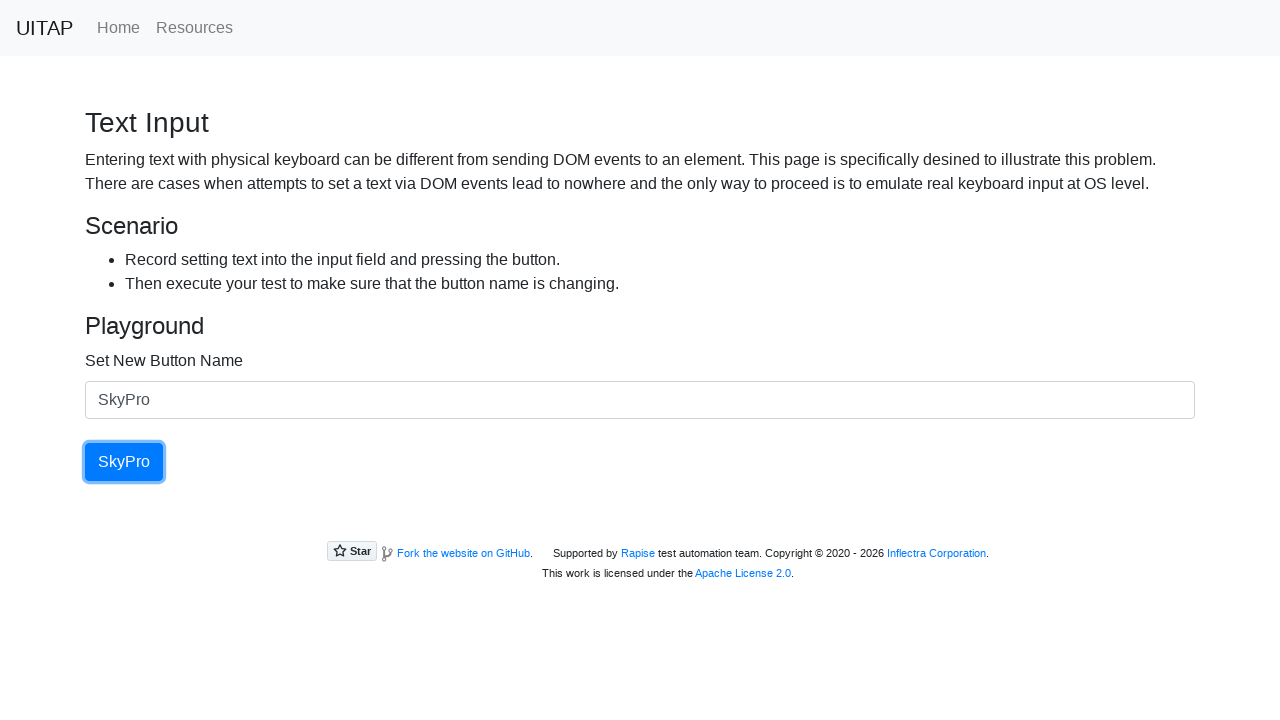